Tests prompt popup by clicking prompt button, entering text in the prompt dialog, and accepting it

Starting URL: https://demoqa.com/alerts

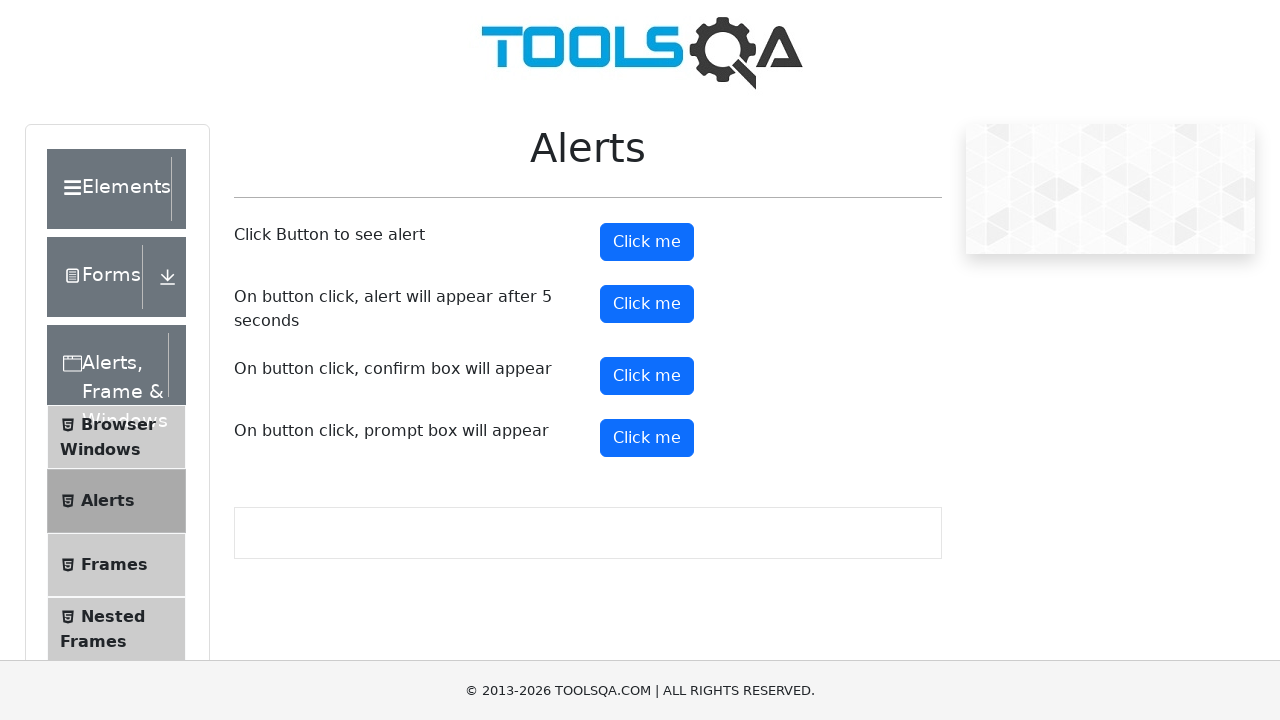

Scrolled down 900px to make prompt button visible
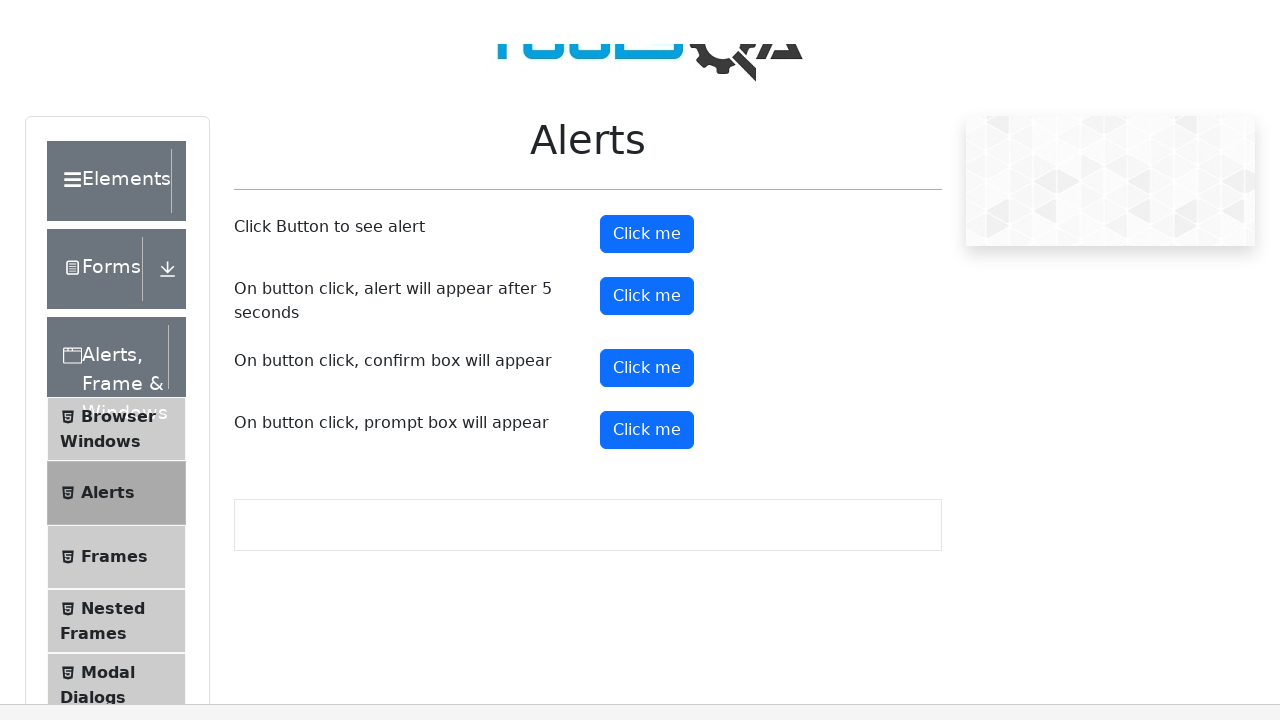

Set up dialog handler to accept prompt with text 'Dharshan'
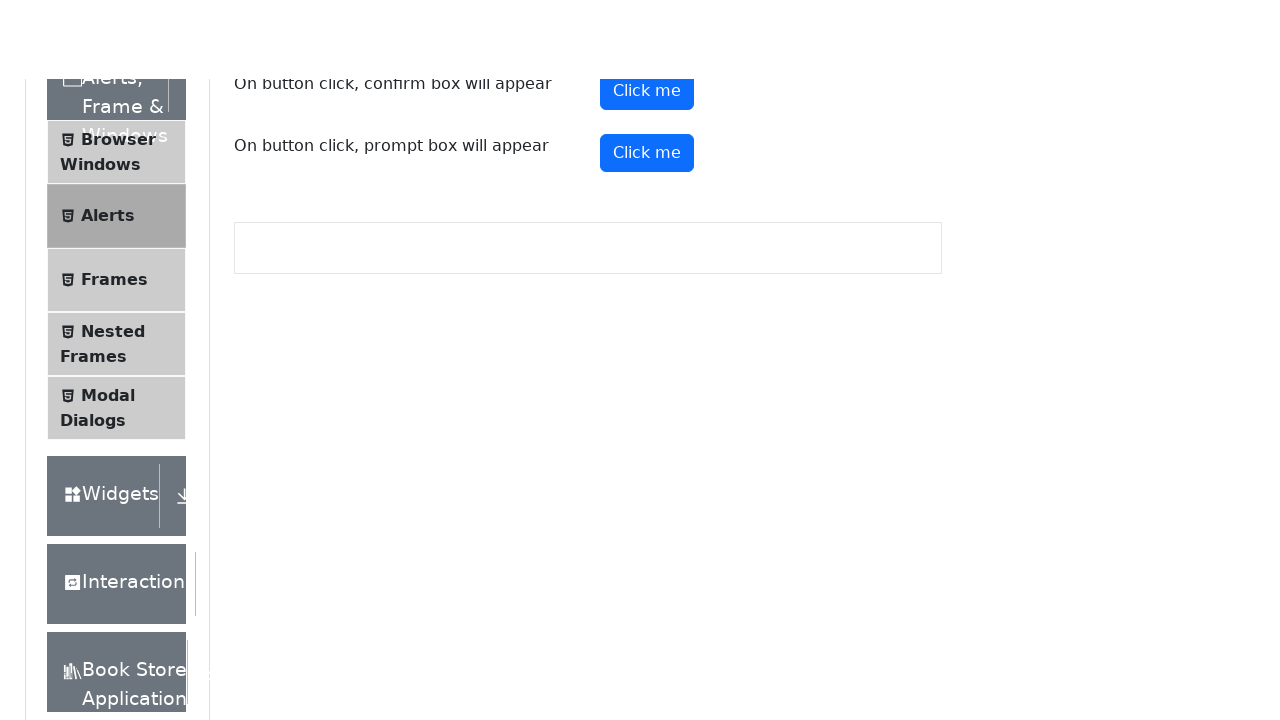

Clicked prompt button to trigger prompt dialog at (647, 44) on #promtButton
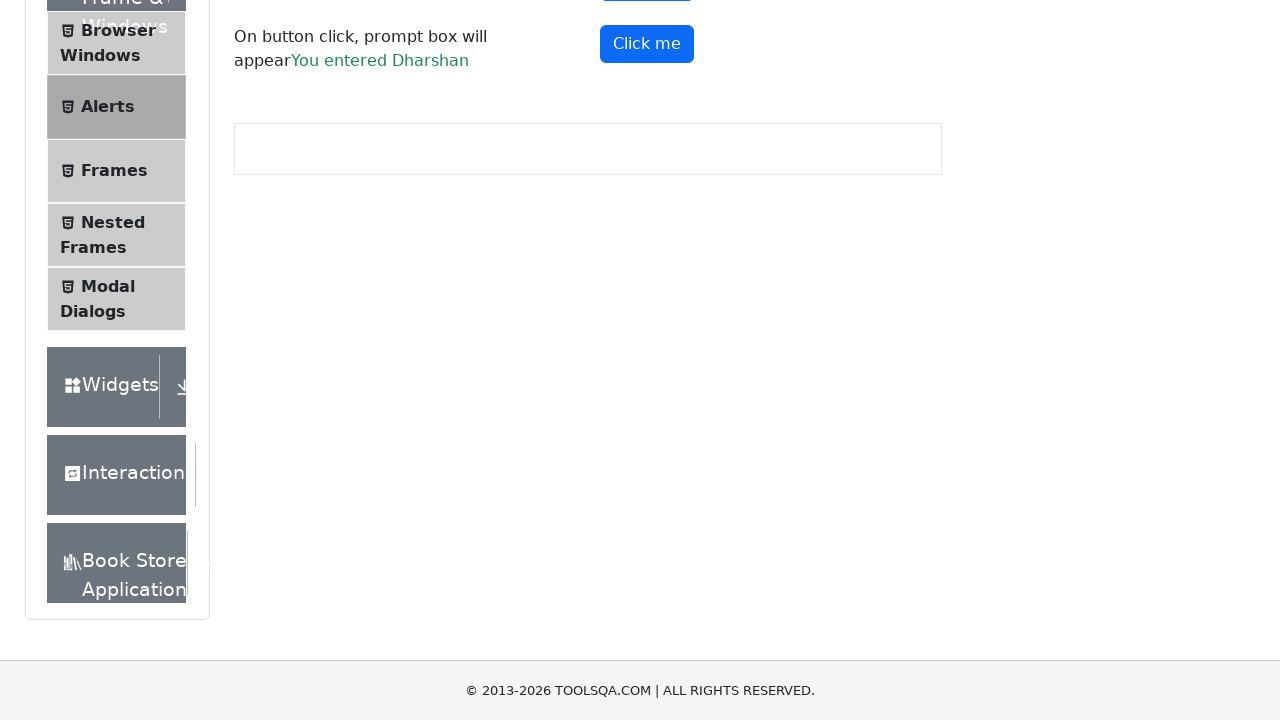

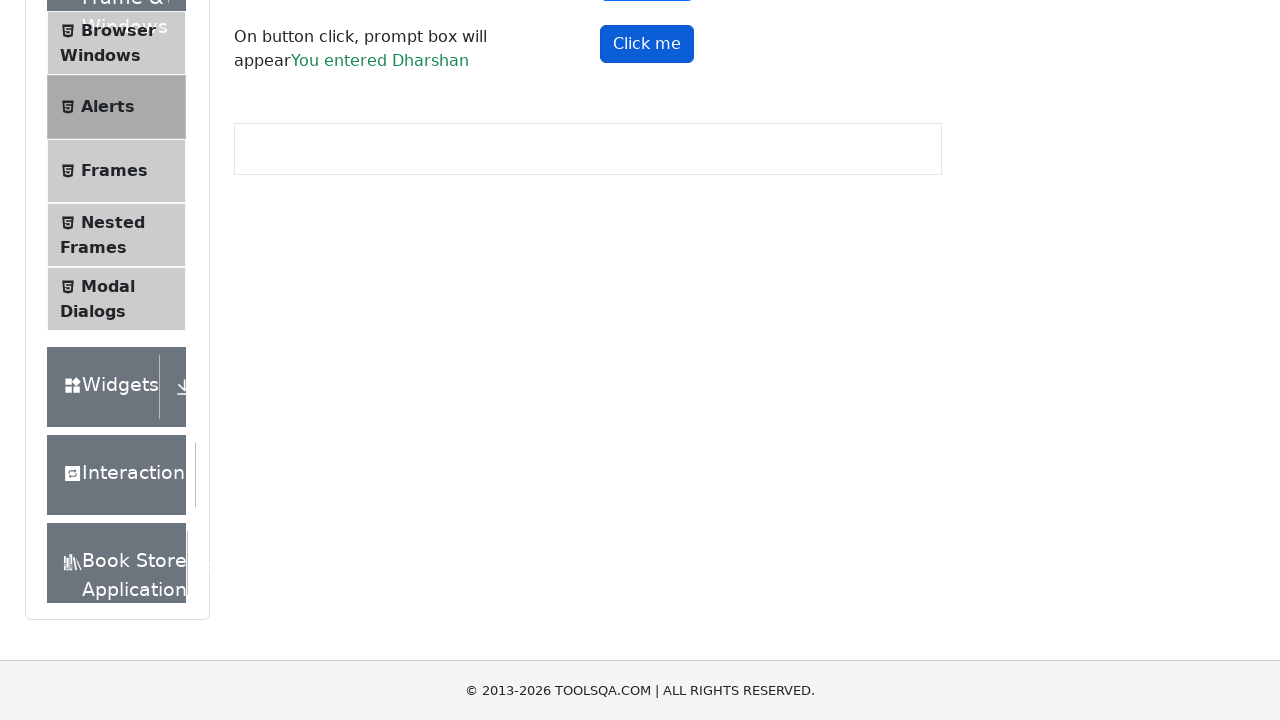